Tests a signup form by filling in first name, last name, and email fields, then submitting the form

Starting URL: http://secure-retreat-92358.herokuapp.com/

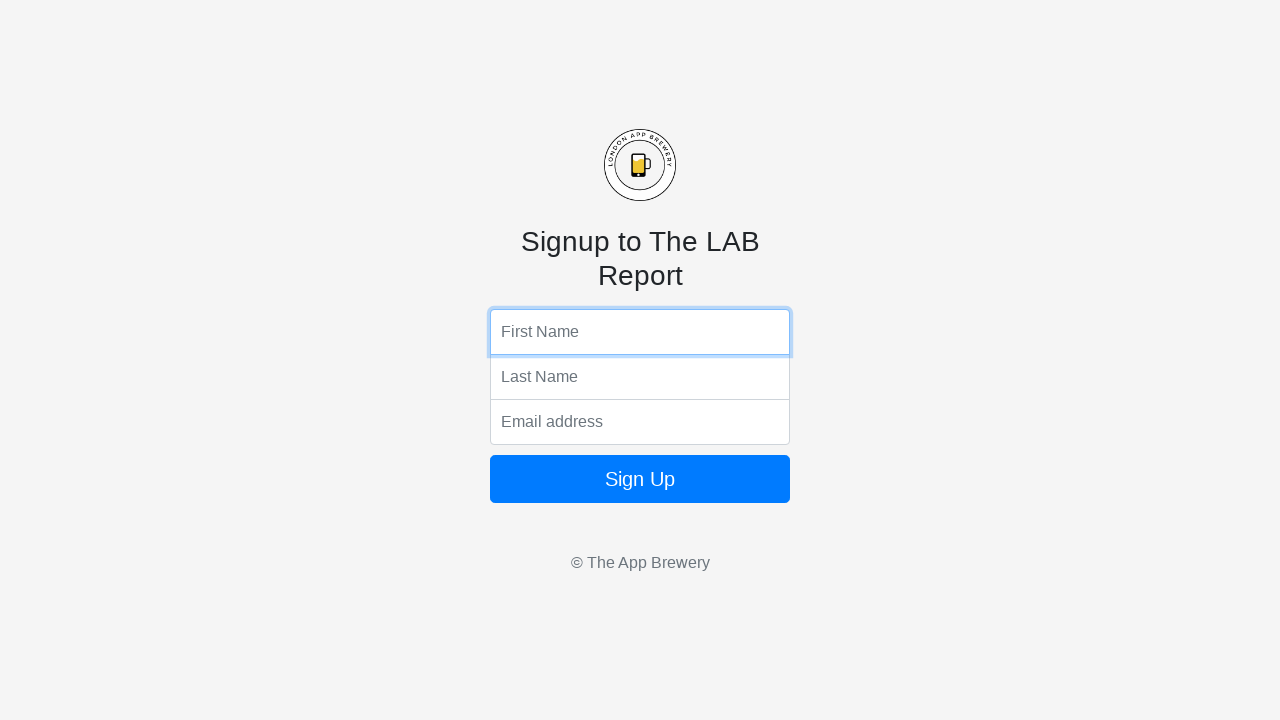

Filled first name field with 'John' on input[name='fName']
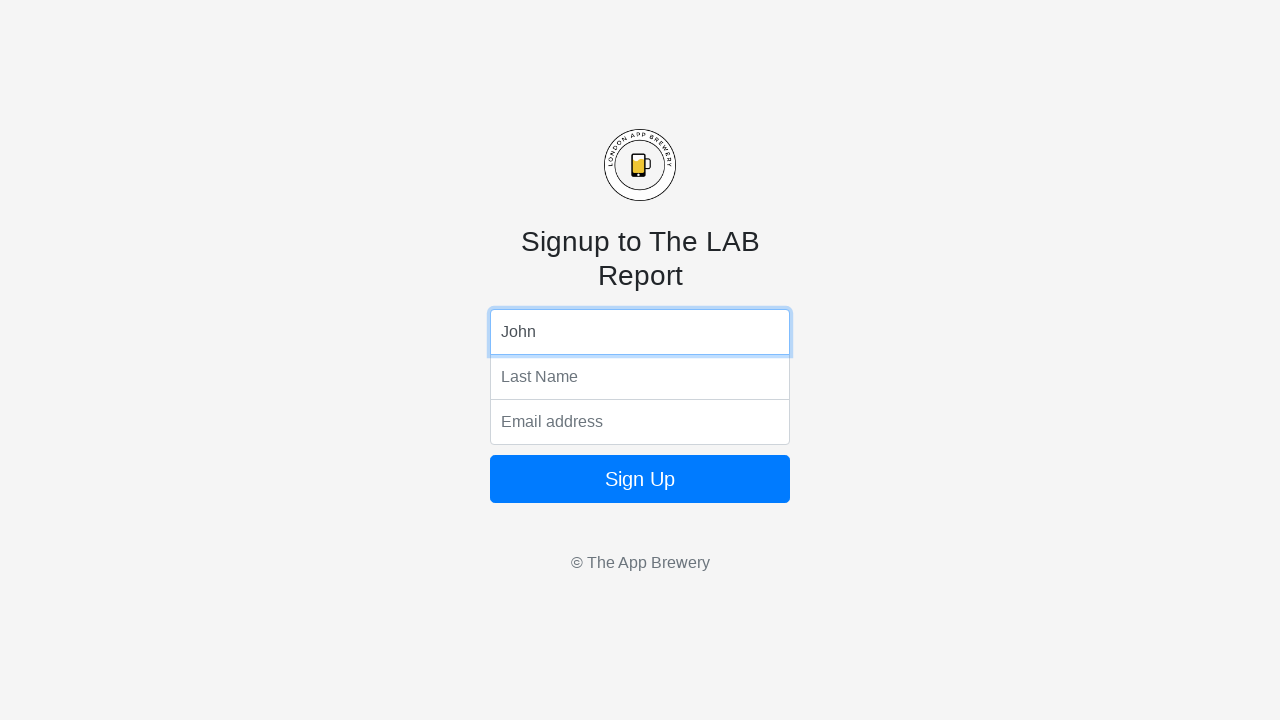

Filled last name field with 'Smith' on input[name='lName']
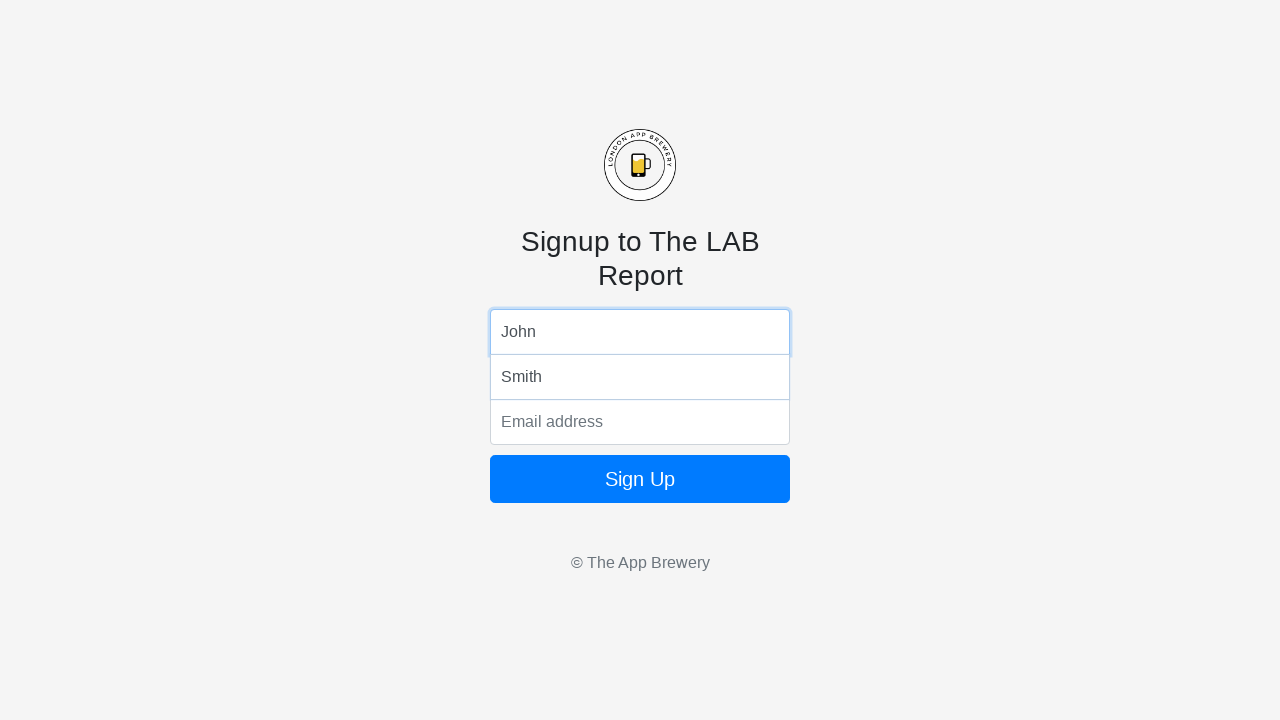

Filled email field with 'john.smith@example.com' on input[name='email']
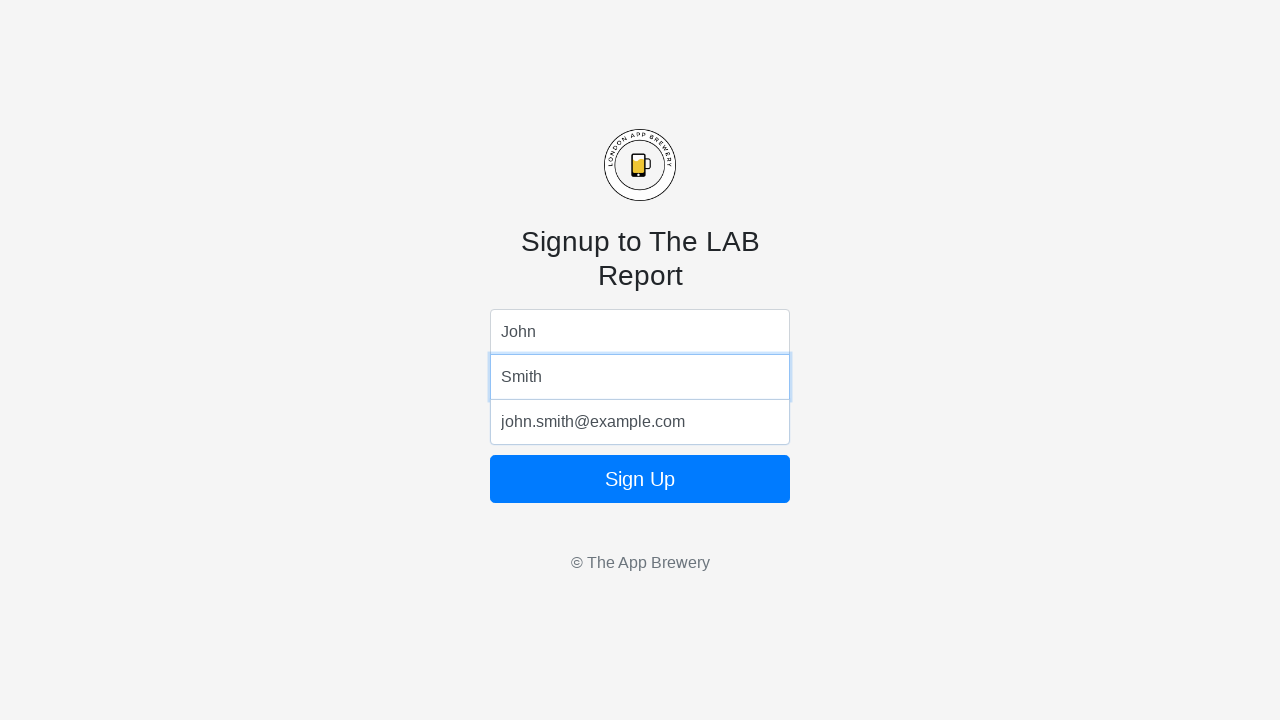

Clicked signup button to submit the form at (640, 479) on button
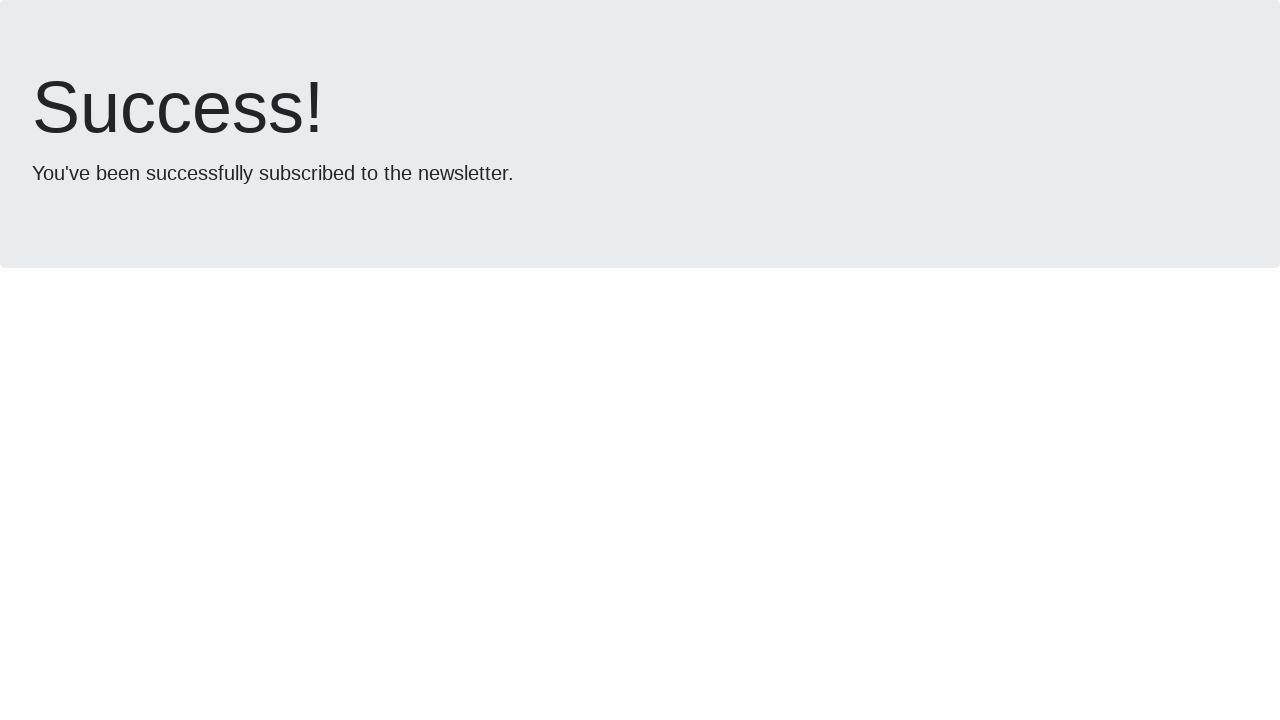

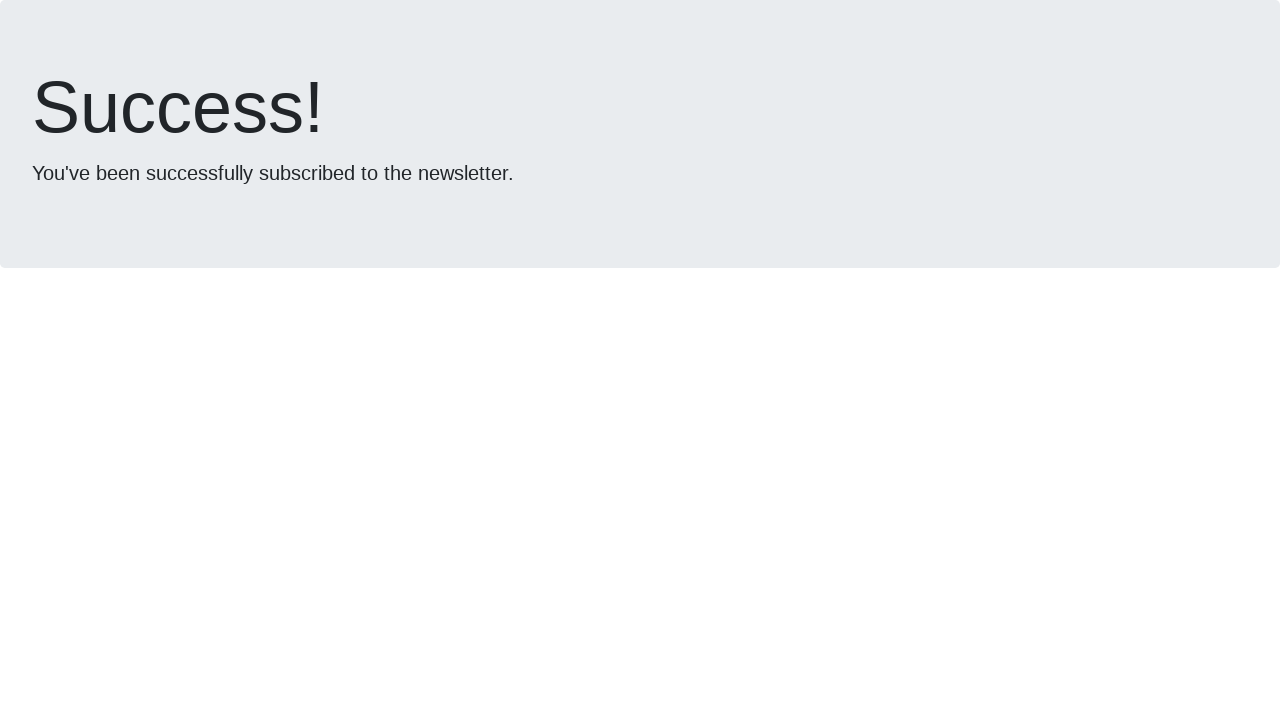